Navigates to a Selenium tutorial blogspot page and maximizes the browser window to verify the page loads correctly.

Starting URL: https://selenium08.blogspot.com

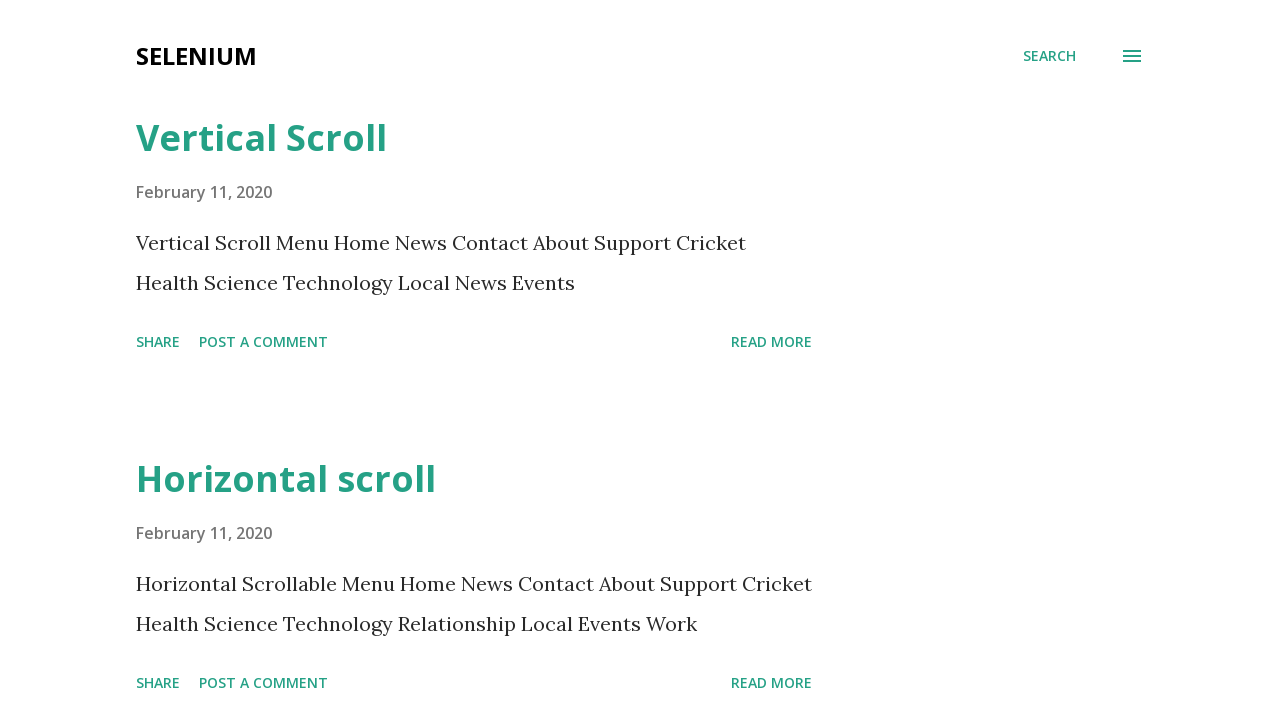

Navigated to Selenium tutorial blogspot page at https://selenium08.blogspot.com
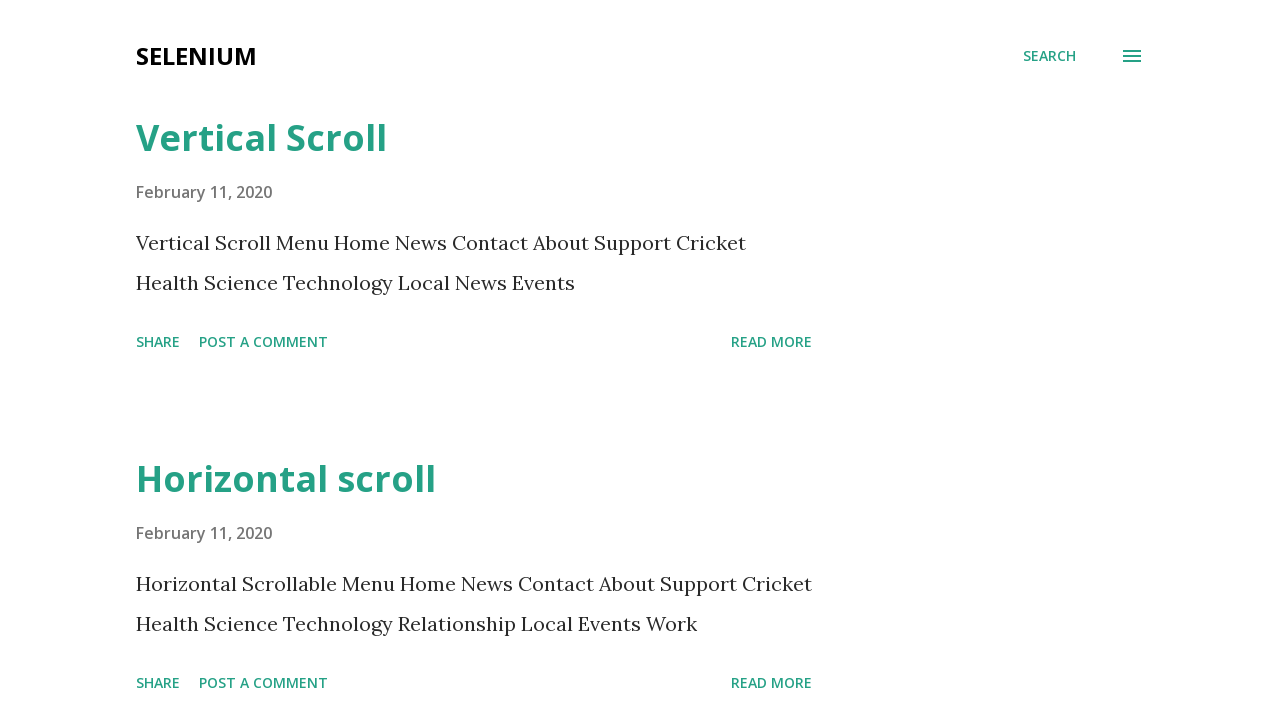

Maximized browser window to 1920x1080 viewport
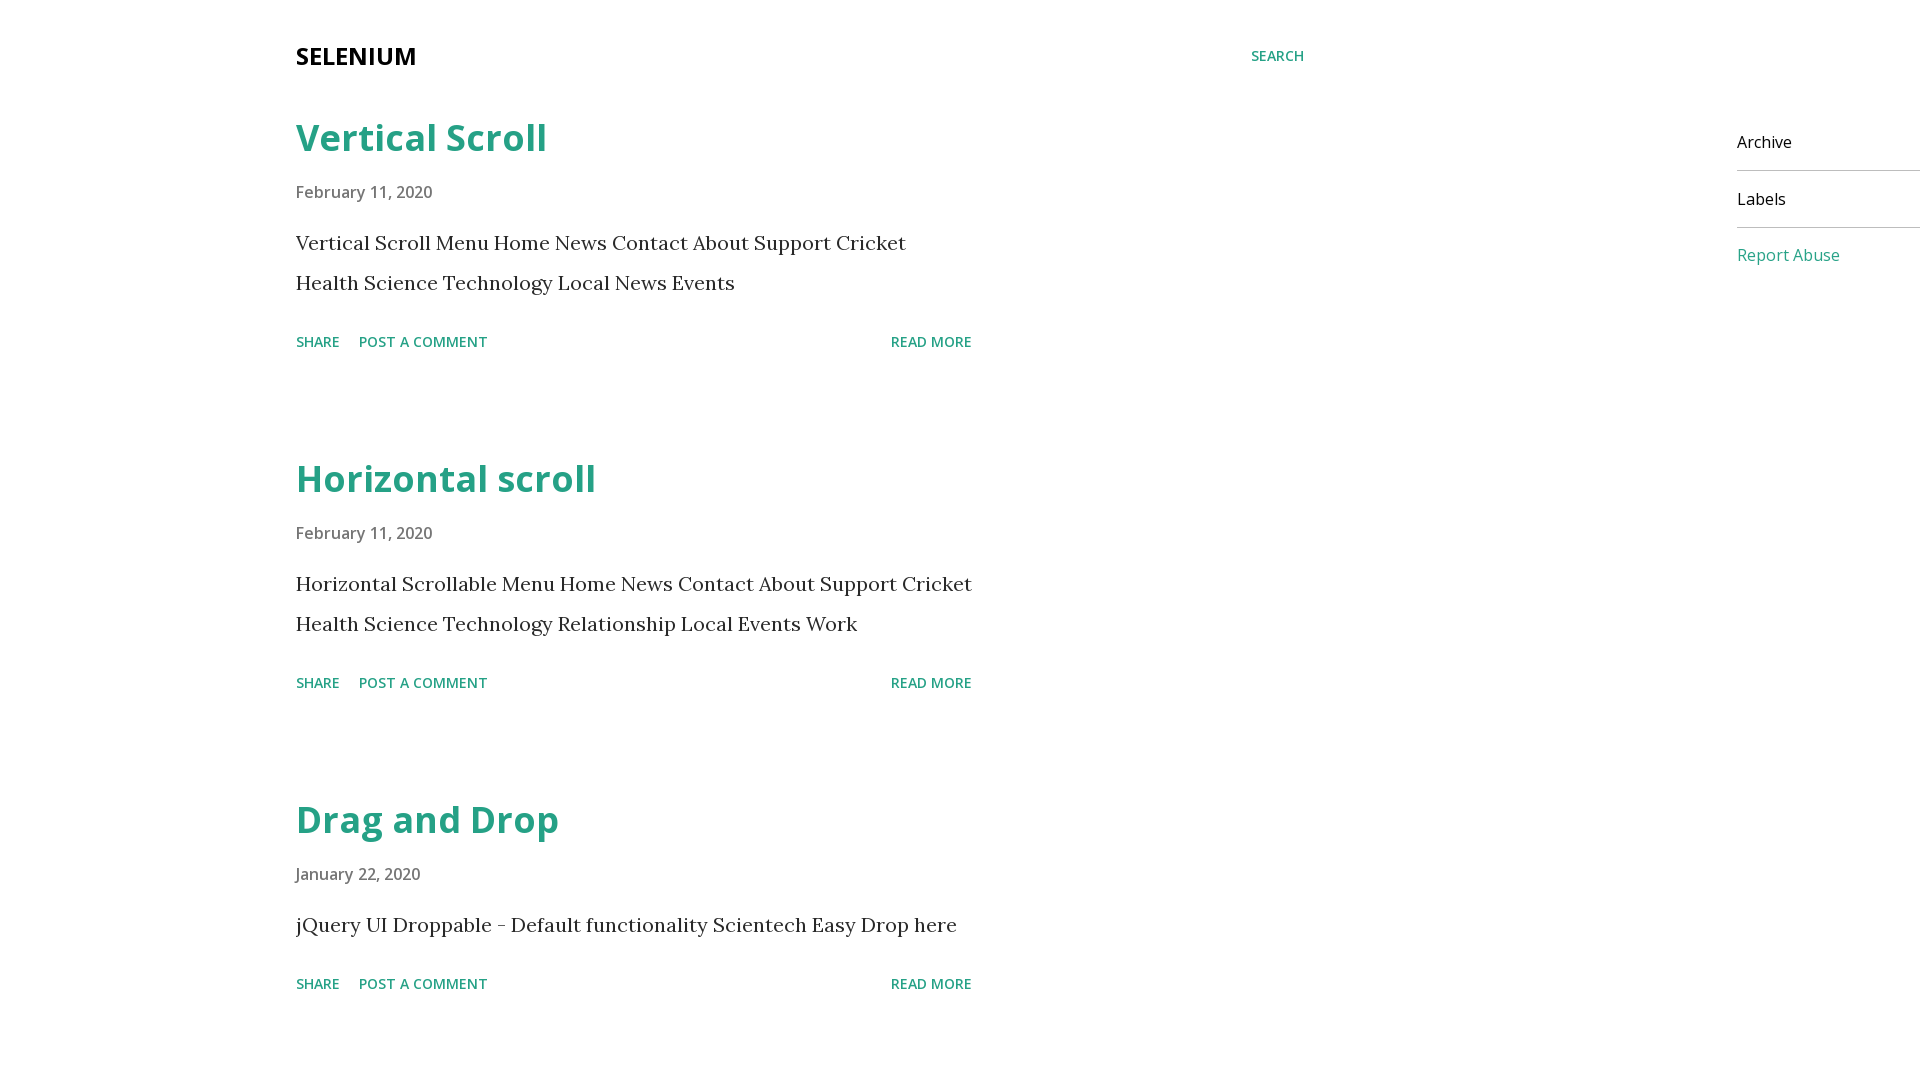

Page content loaded successfully
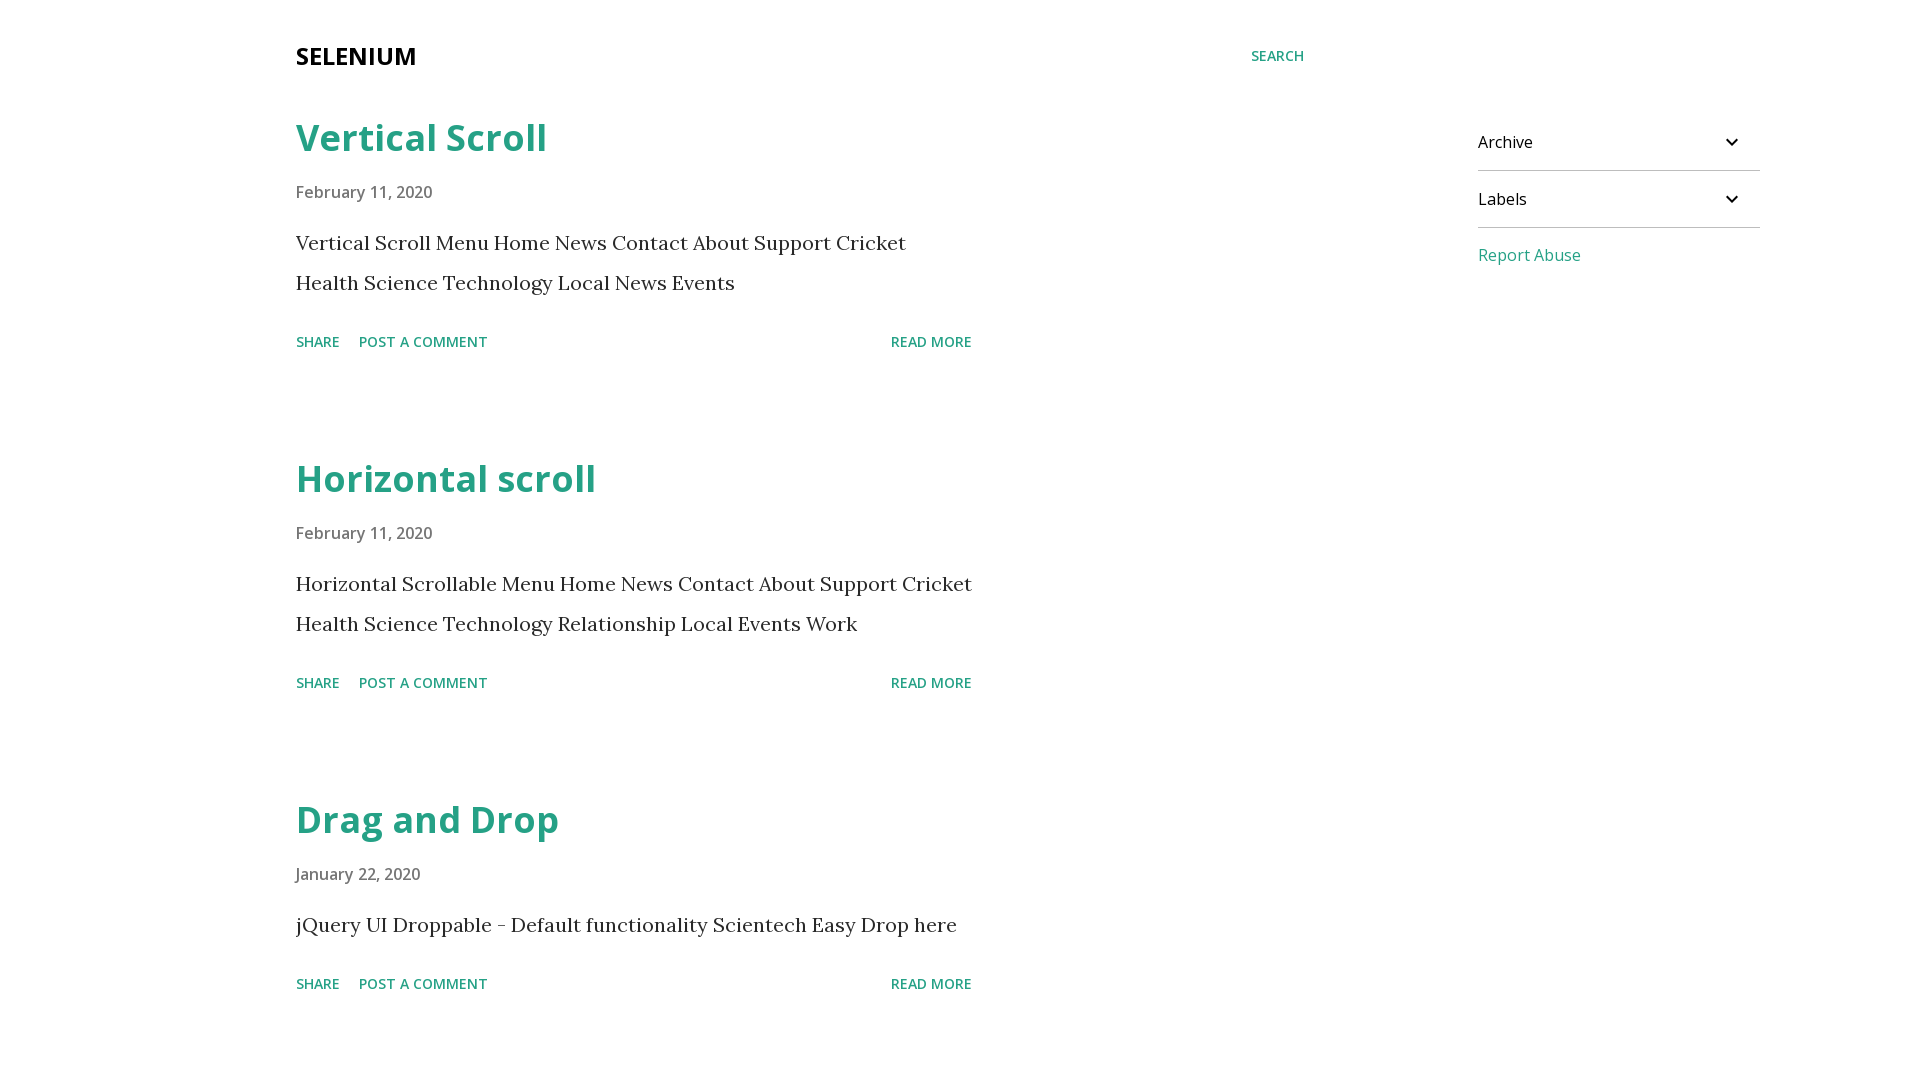

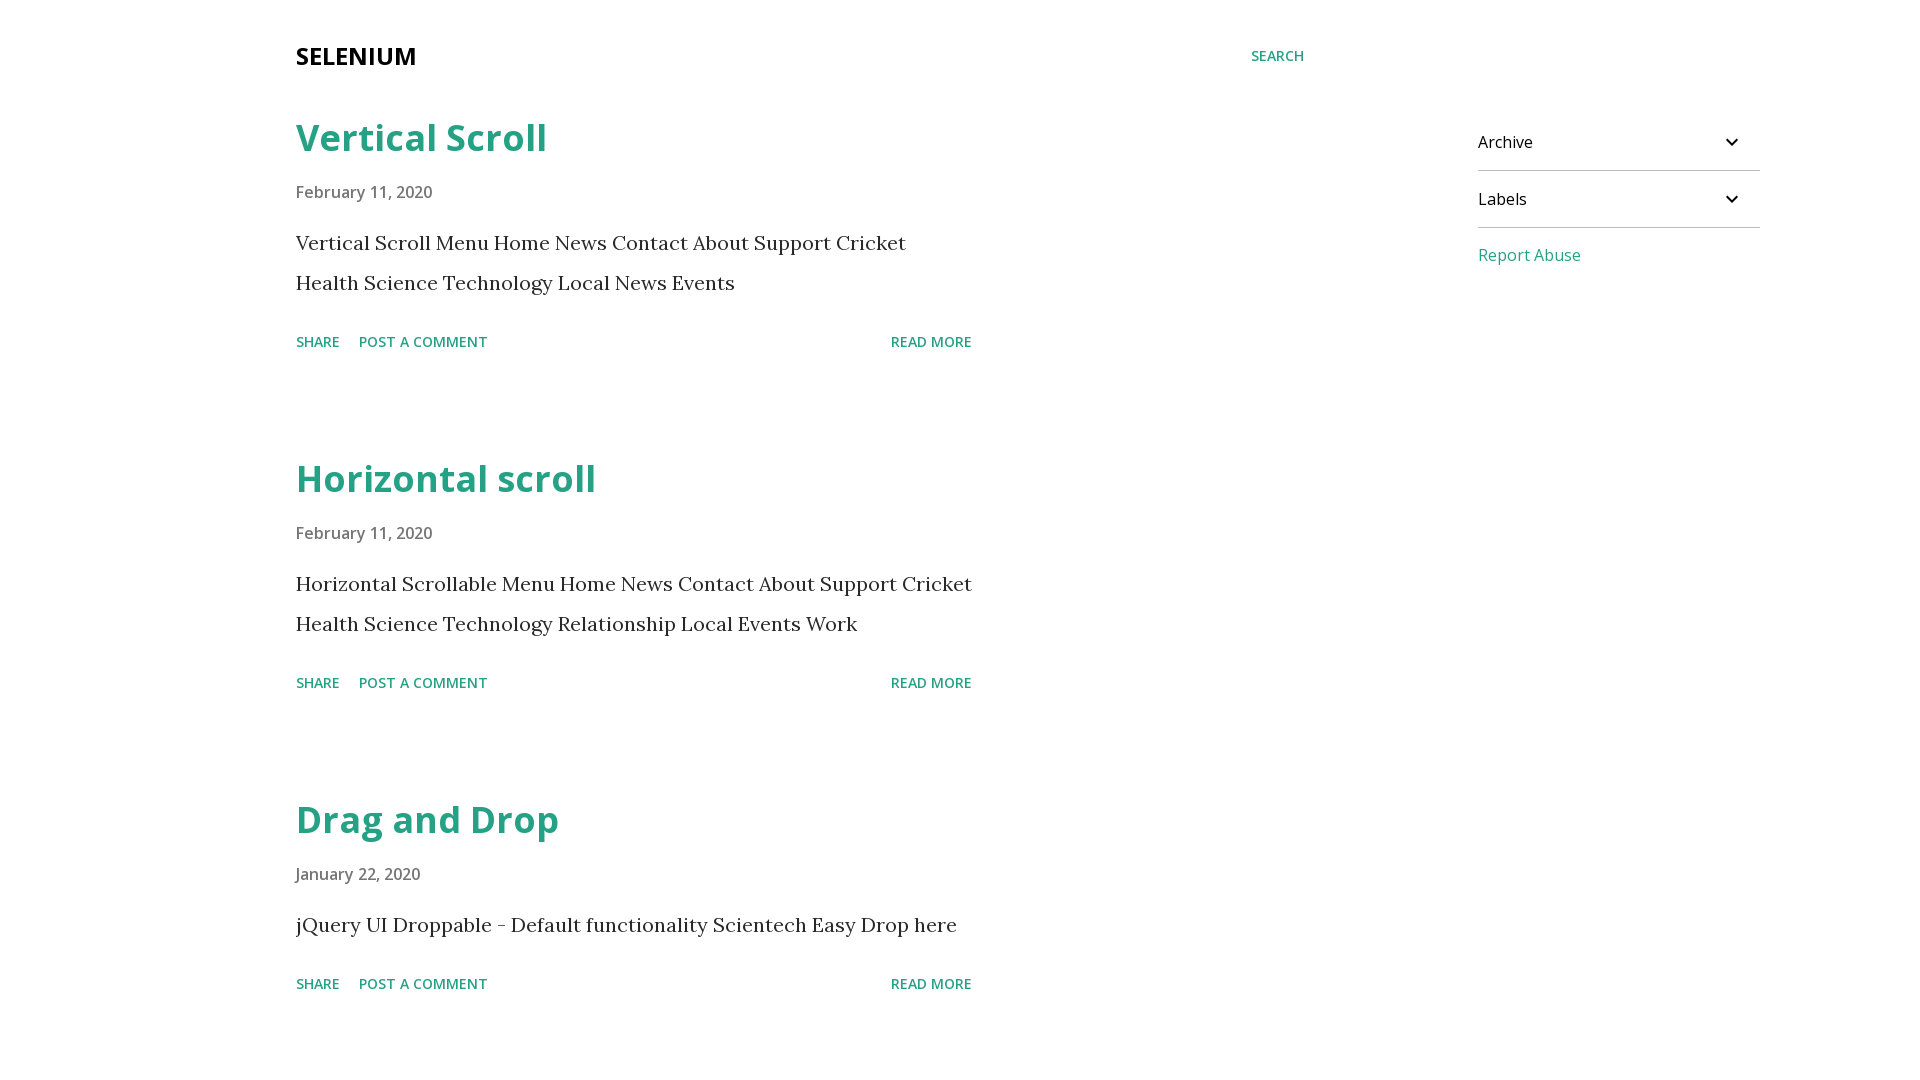